Tests context menu functionality by navigating to a context menu page, right-clicking on a specific element, and accepting the resulting alert

Starting URL: https://the-internet.herokuapp.com/

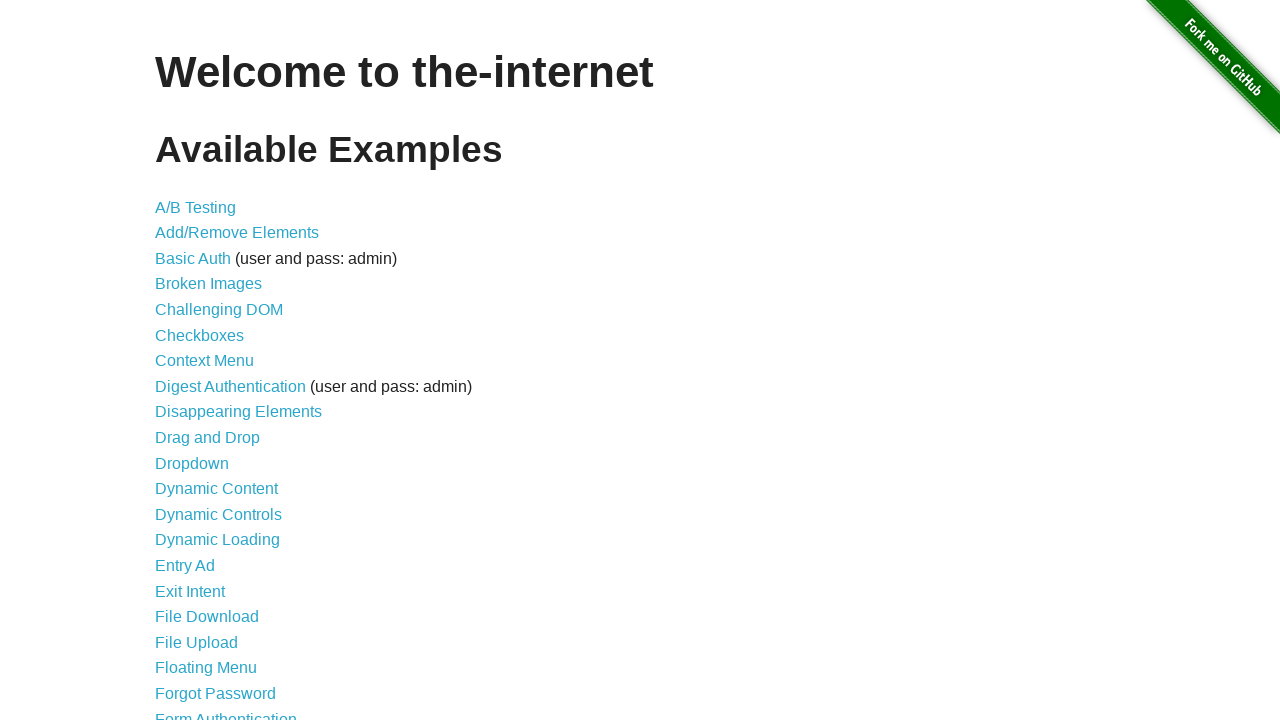

Clicked on the Context Menu link at (204, 361) on #content > ul > li:nth-child(7) > a
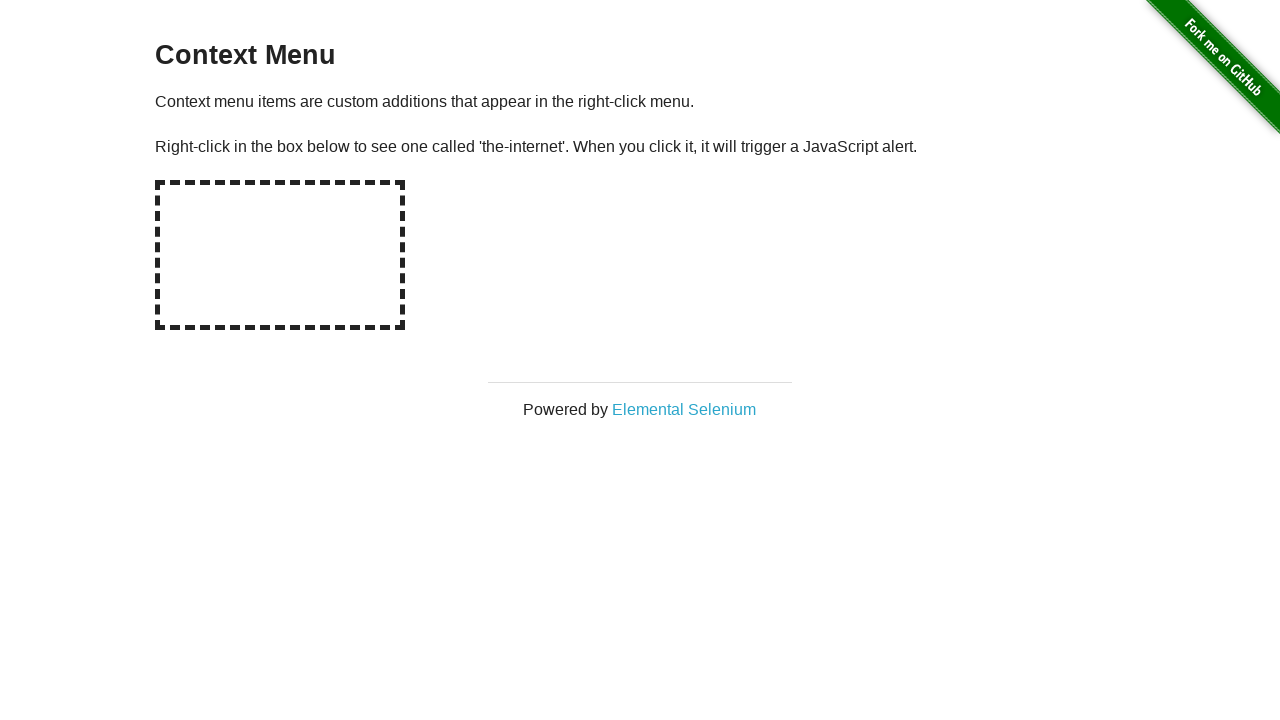

Right-clicked on the hot-spot element at (280, 255) on #hot-spot
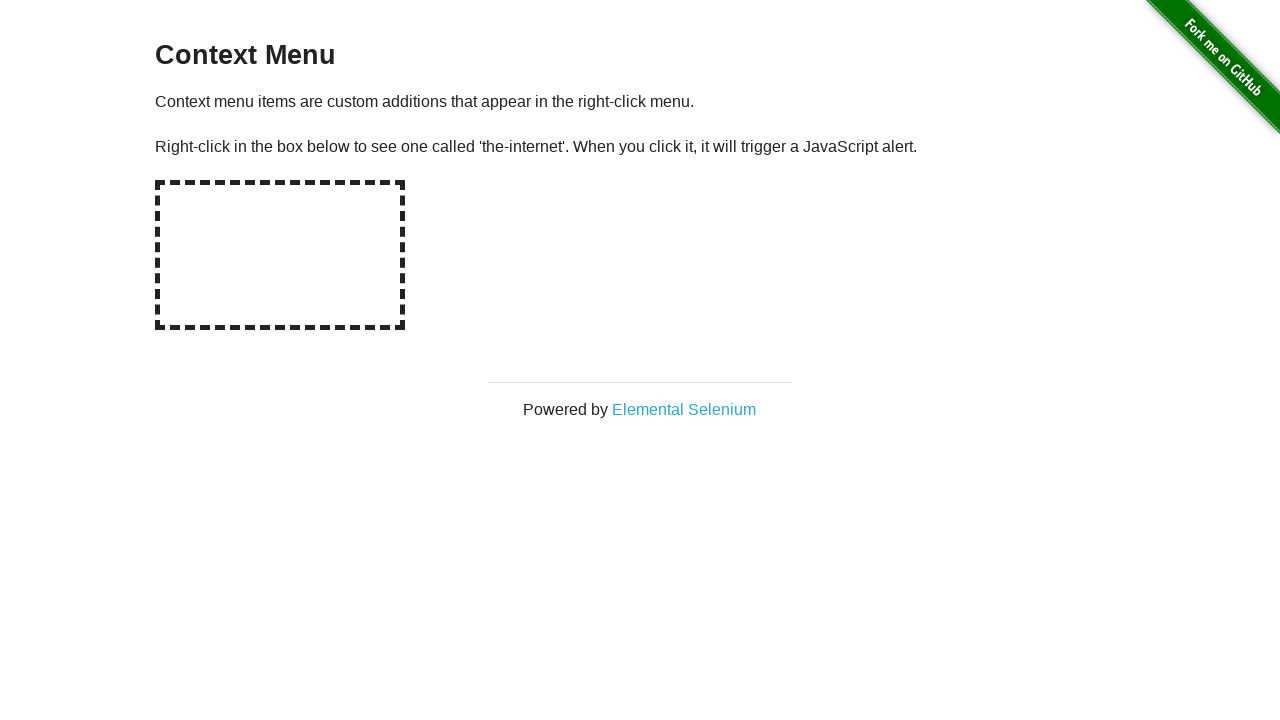

Set up dialog handler to accept the alert
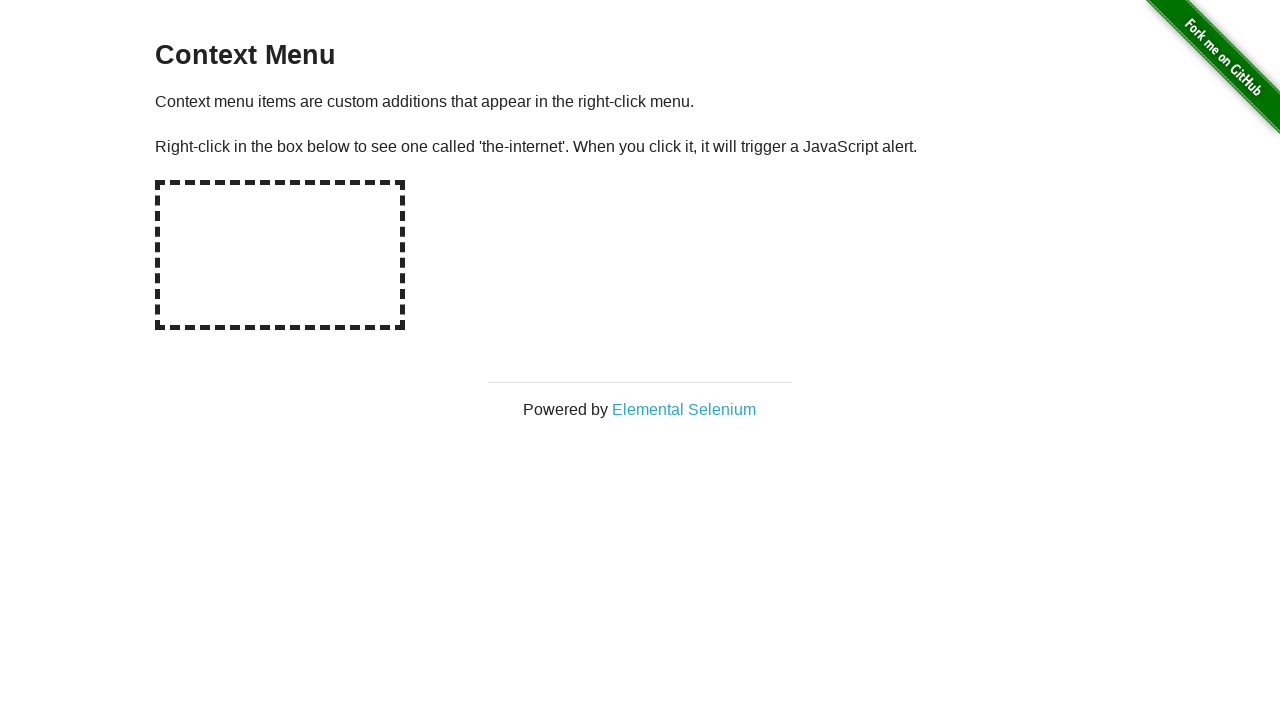

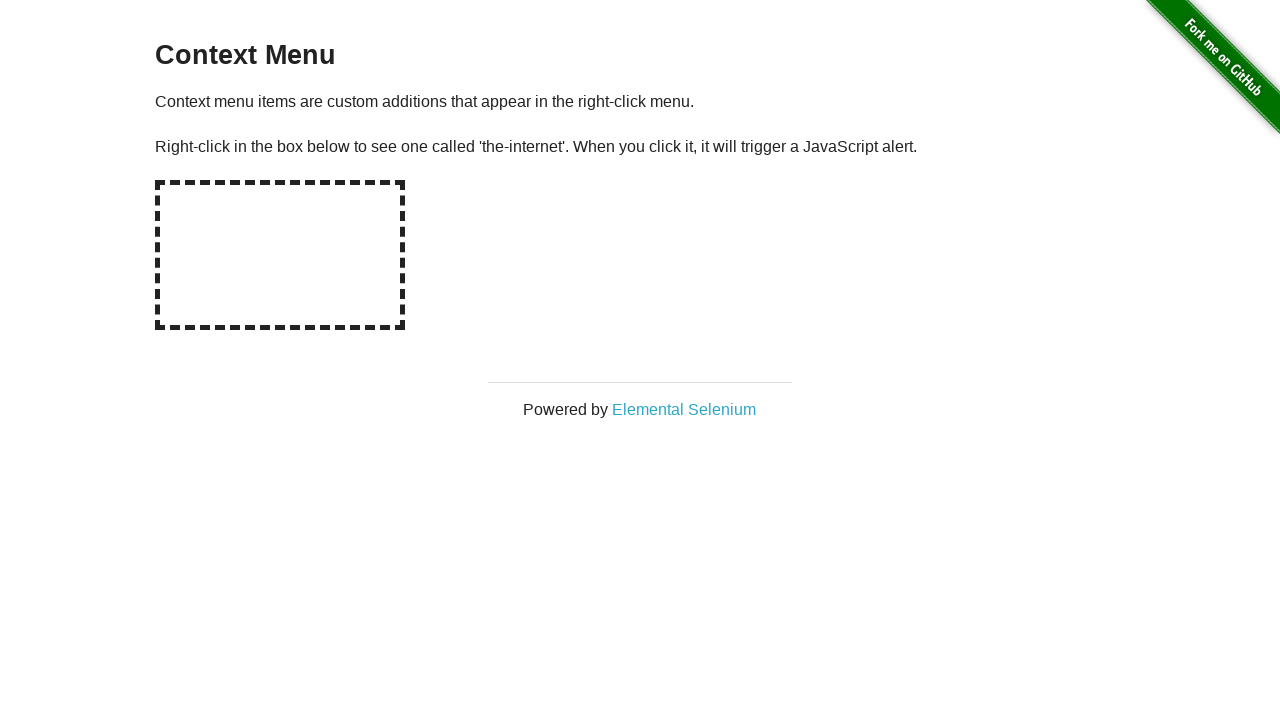